Tests registration form validation by entering different username and password combinations and verifying alert messages

Starting URL: http://automationbykrishna.com/

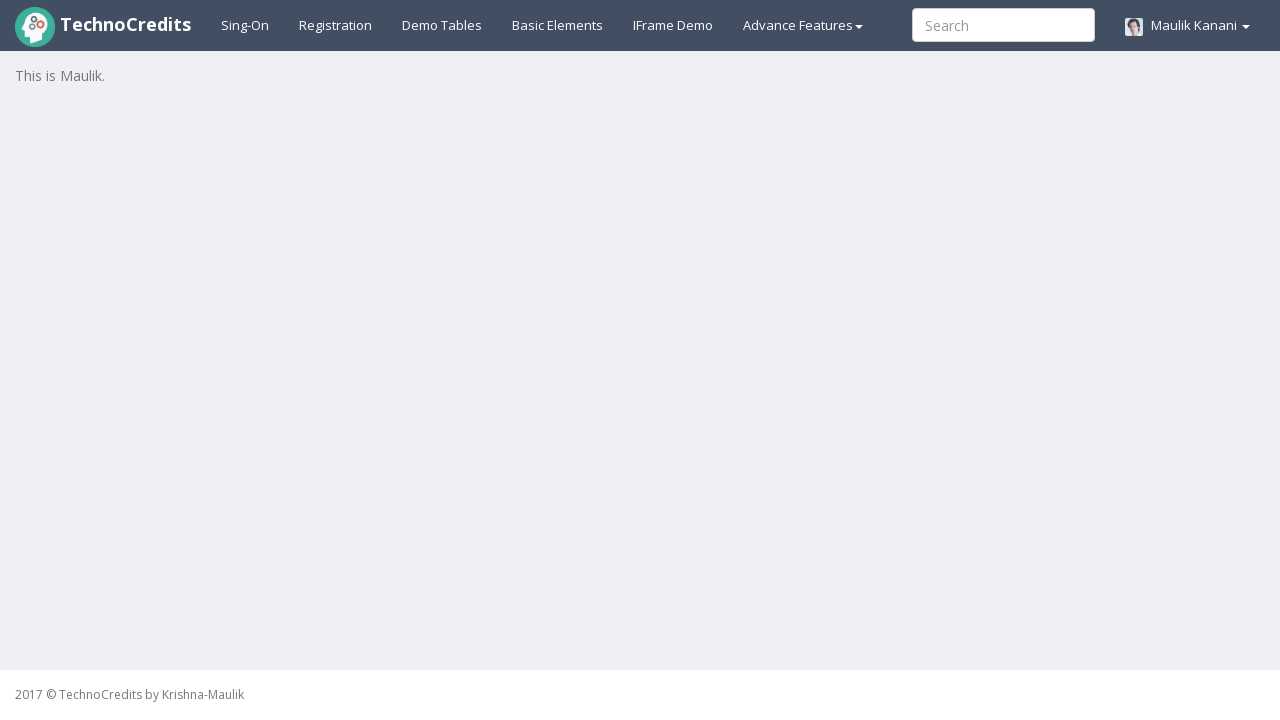

Clicked on Registration tab at (336, 25) on a#registration2
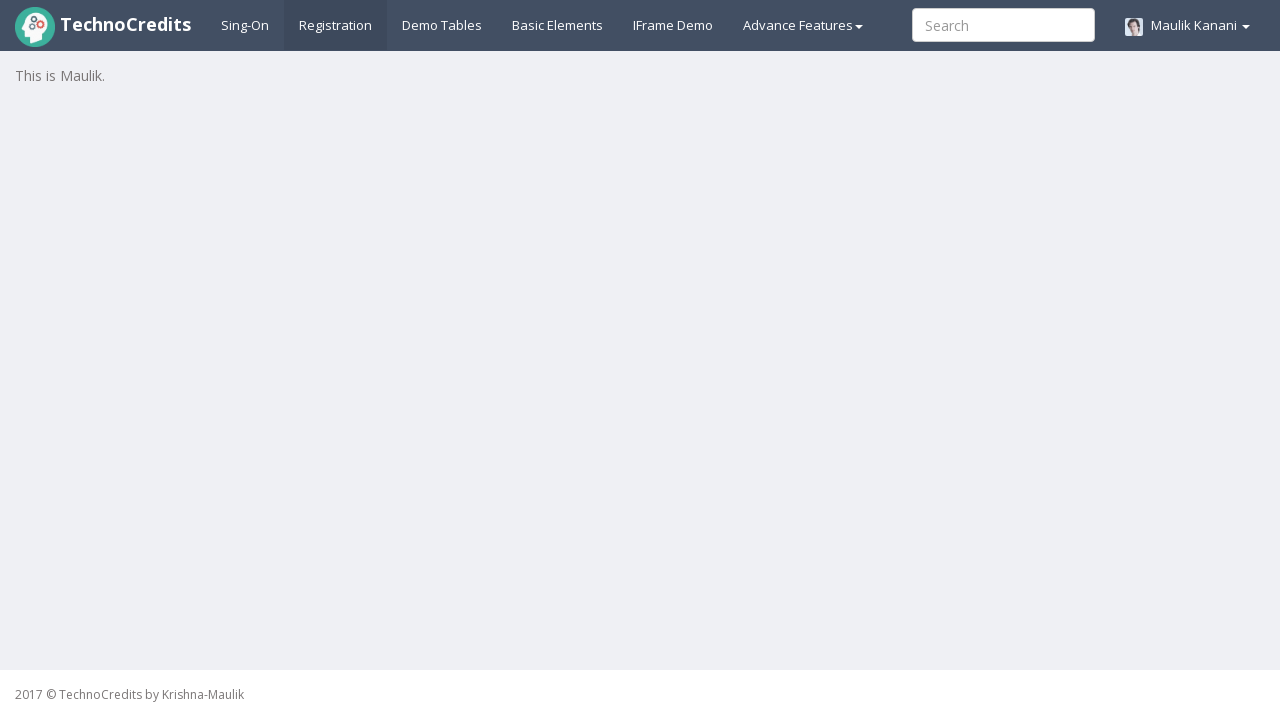

Login form loaded and visible
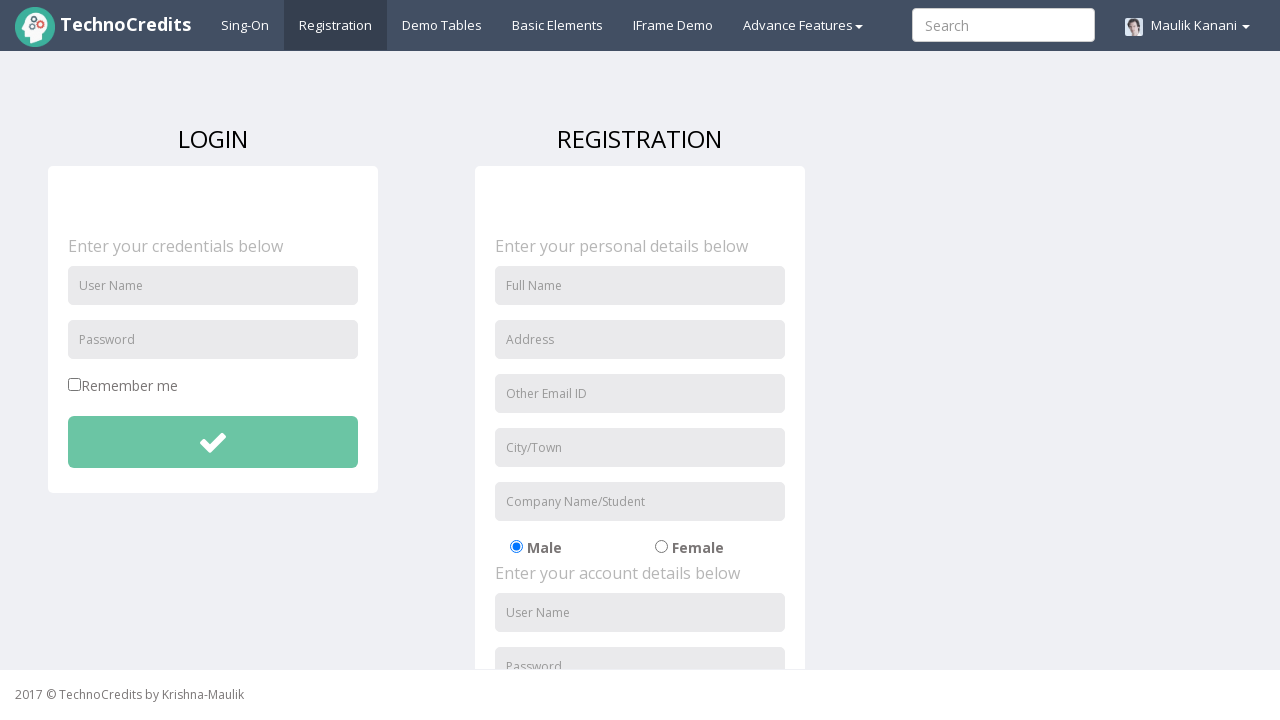

Filled username field with 'mkanani' for test 1 on input#unameSignin
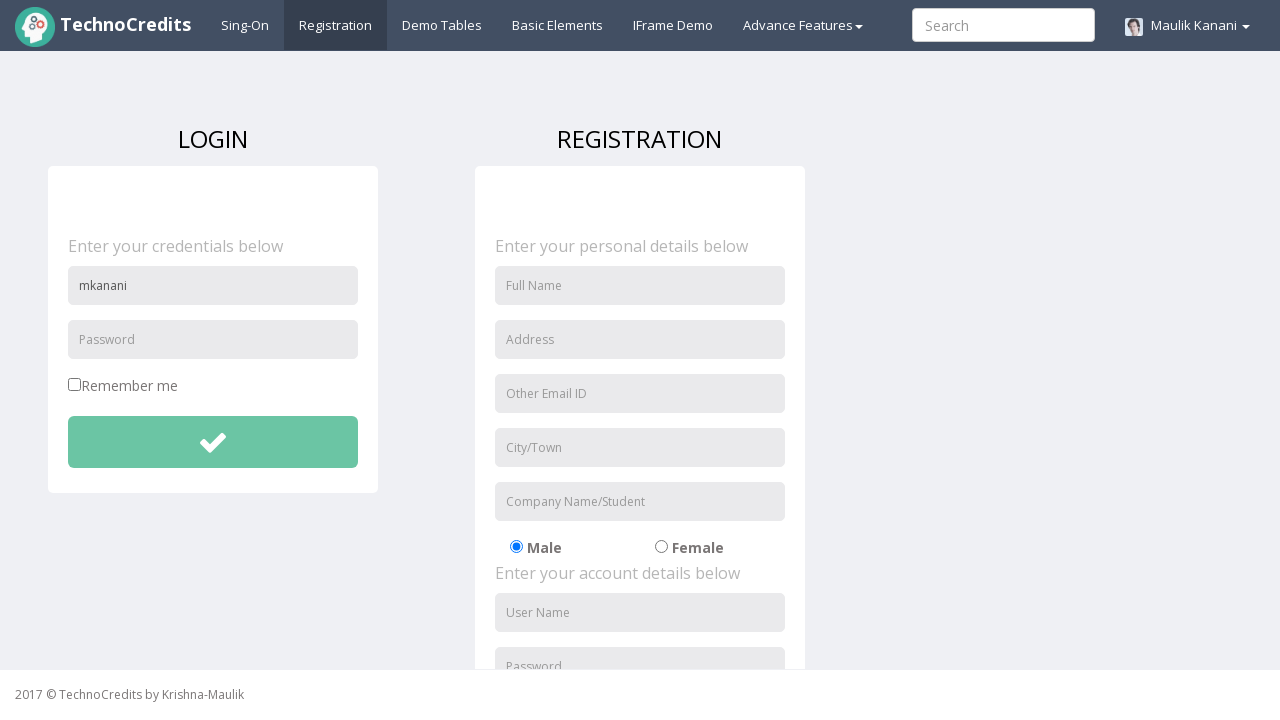

Filled password field with weak password 'mk123' for test 1 on input#pwdSignin
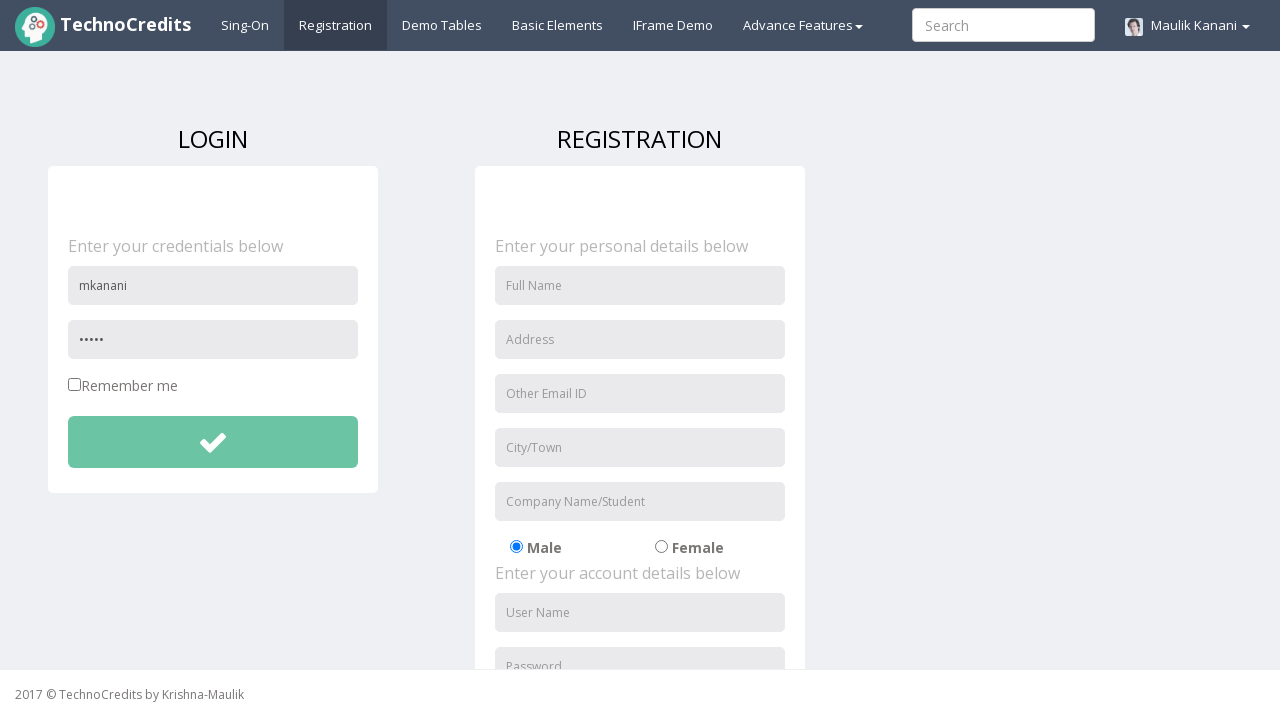

Clicked submit button for test 1 login attempt at (213, 442) on button#btnsubmitdetails
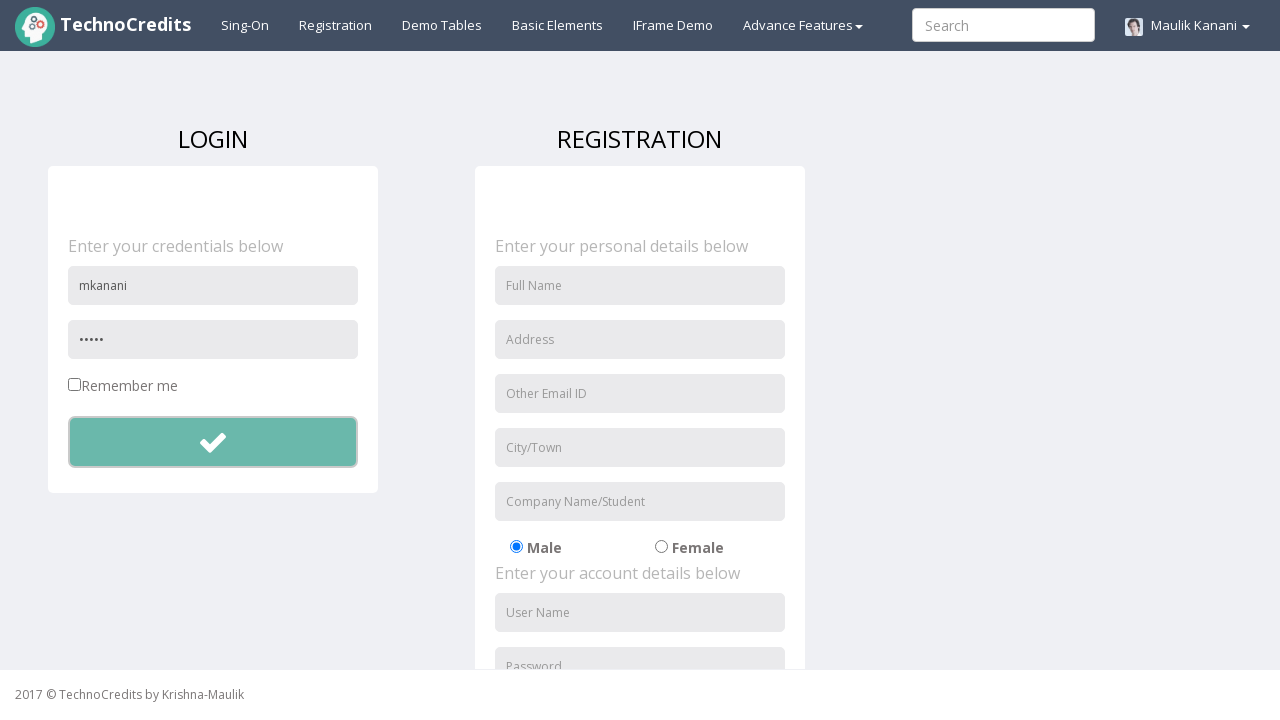

Set up dialog handler to accept alert for test 1
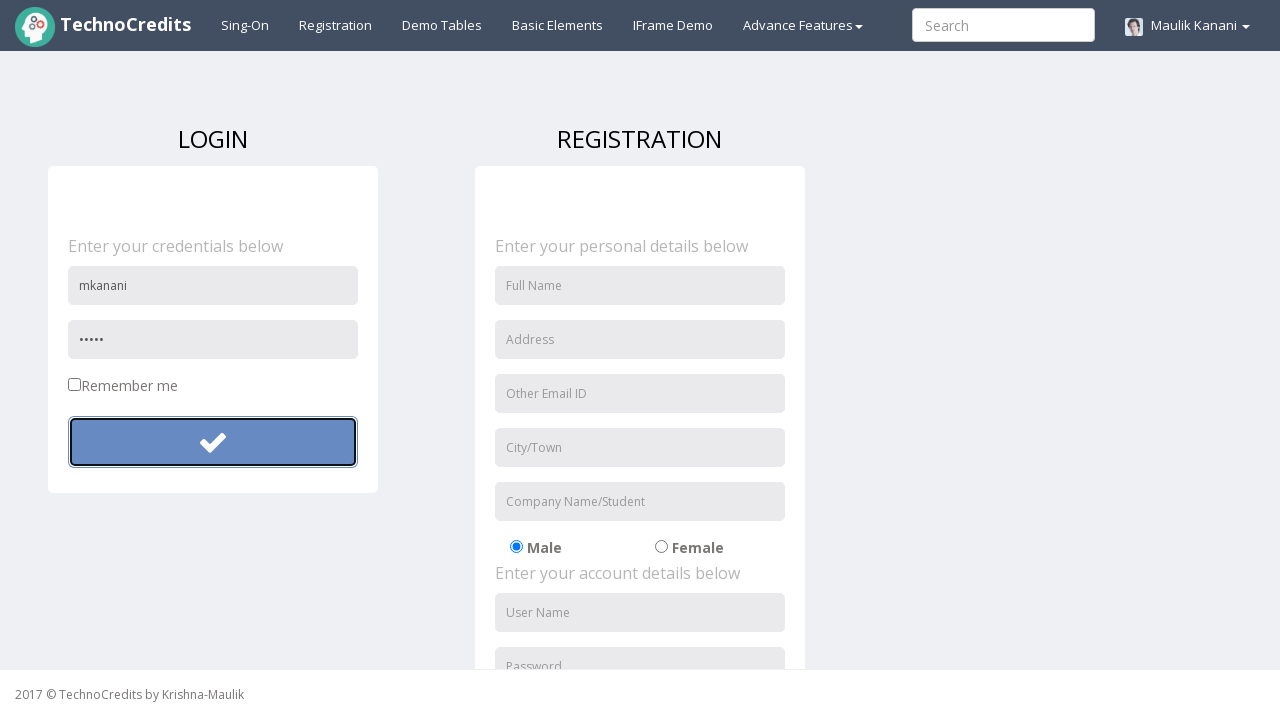

Waited for alert to be processed after test 1
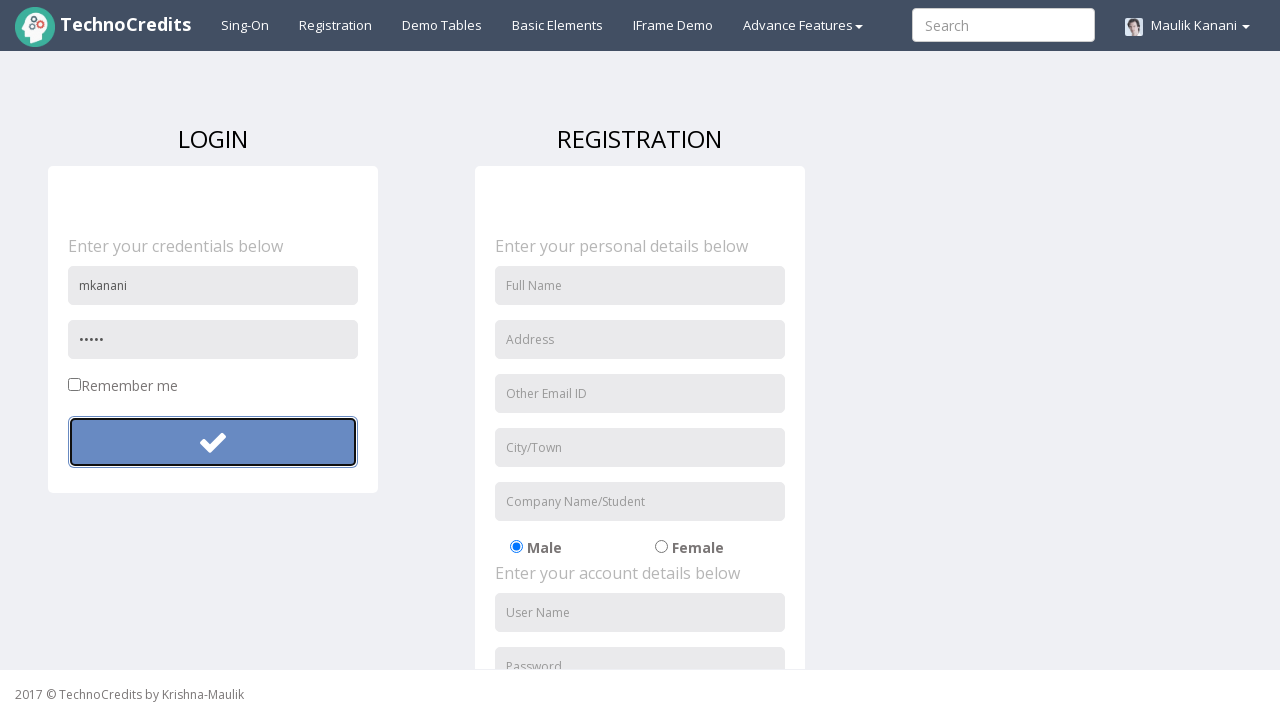

Filled username field with 'maulik.kanani' for test 2 on input#unameSignin
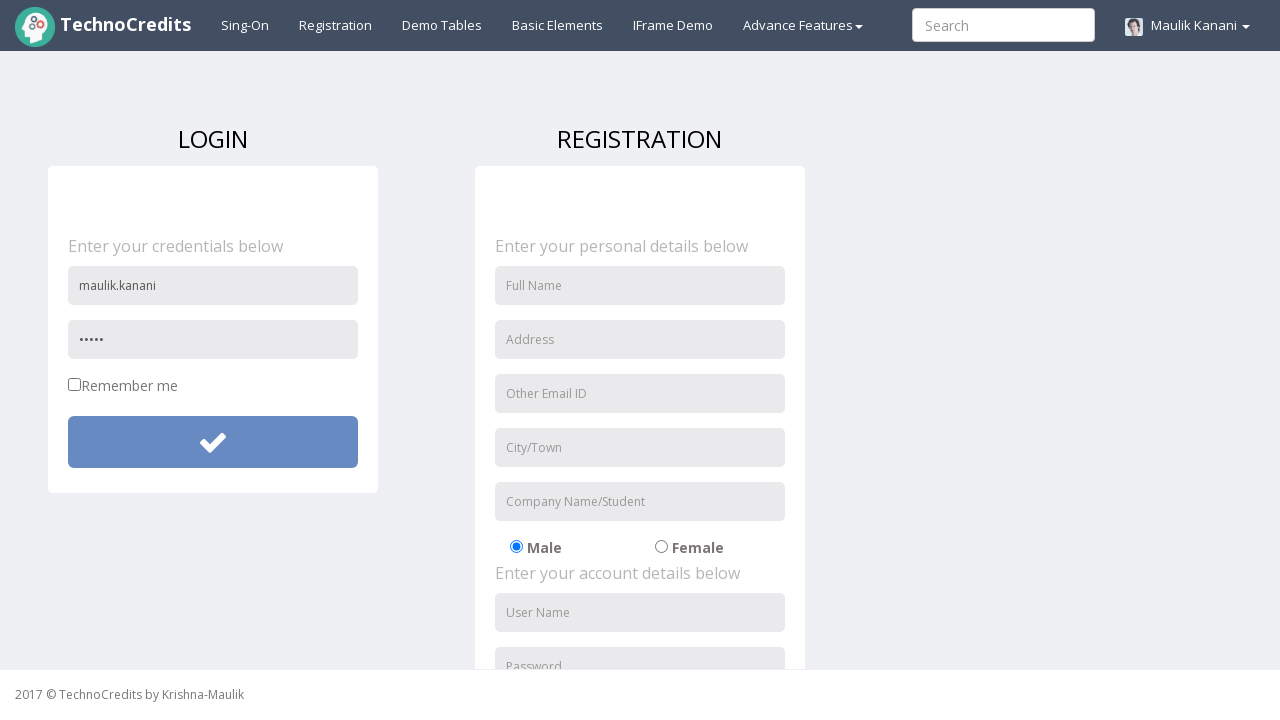

Filled password field with weak password 'hjp123' for test 2 on input#pwdSignin
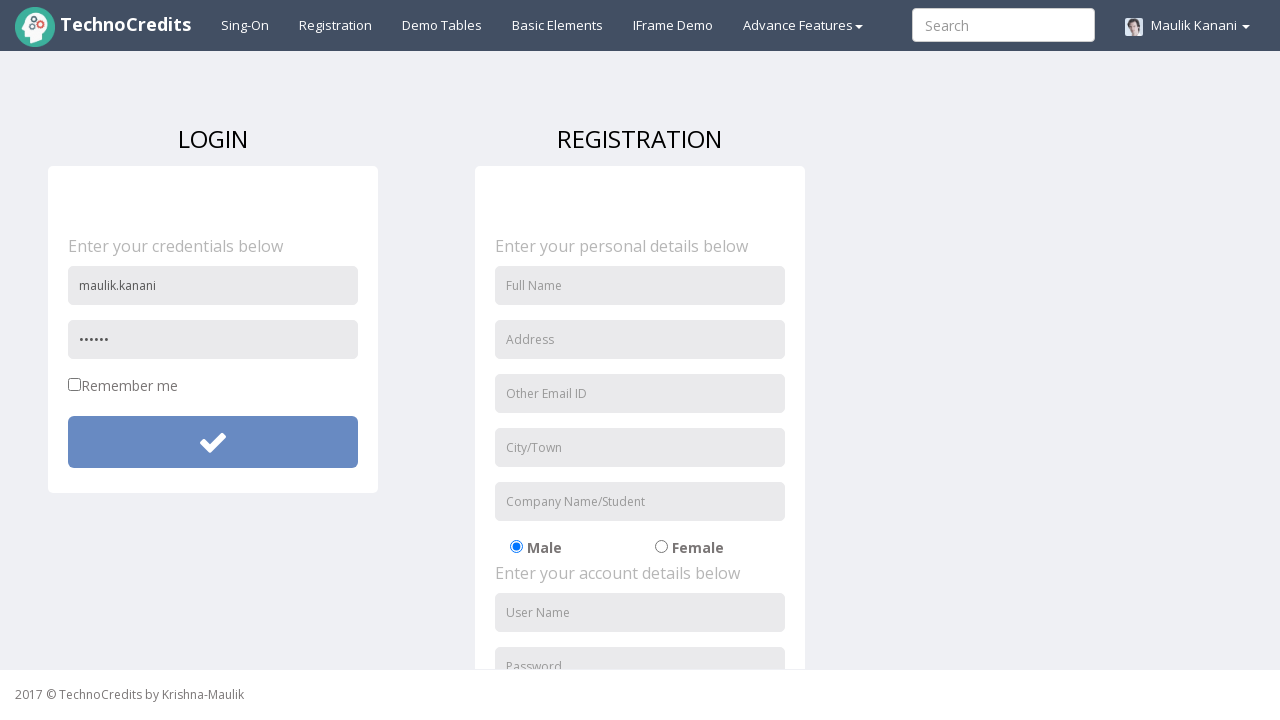

Clicked submit button for test 2 login attempt at (213, 442) on button#btnsubmitdetails
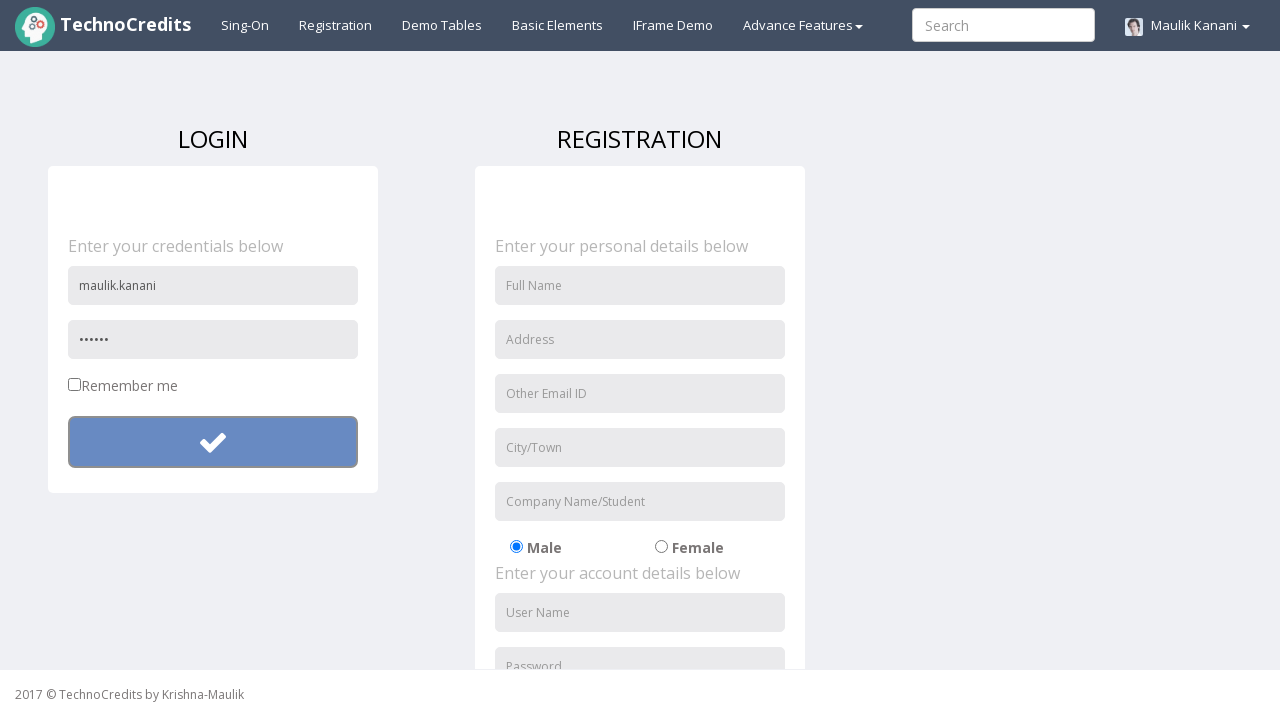

Waited for alert to be processed after test 2
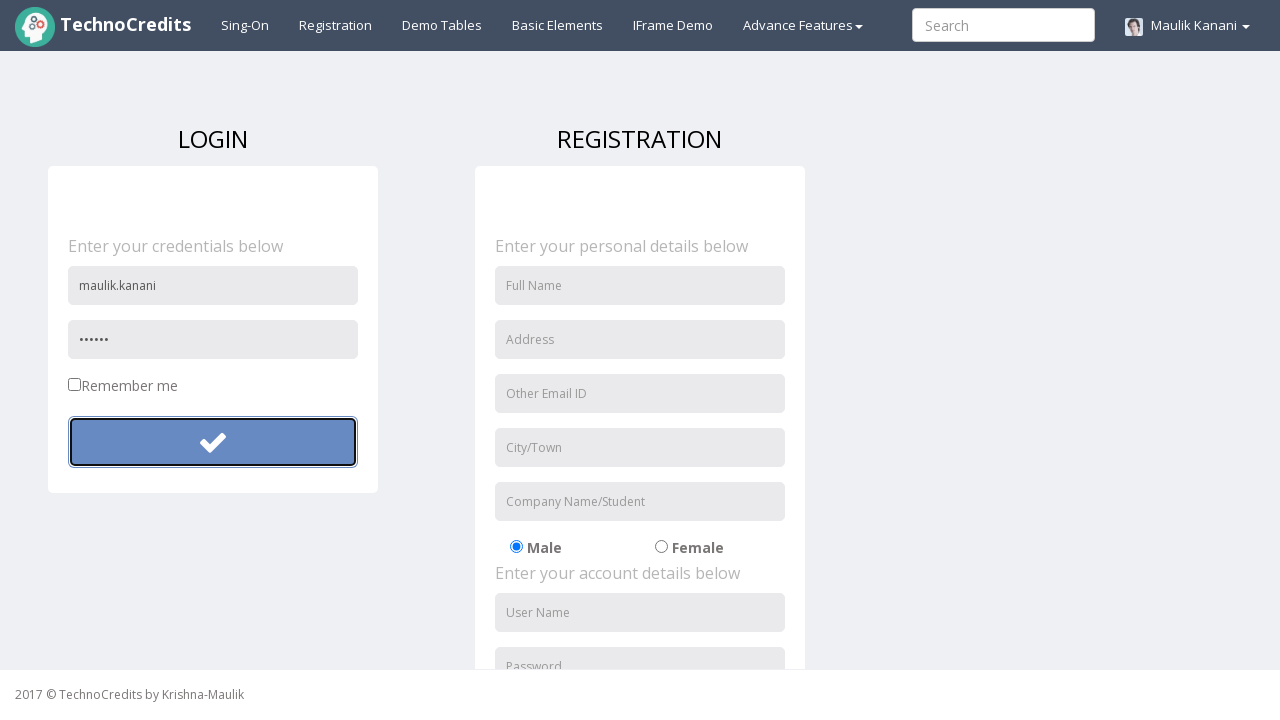

Filled username field with 'mkanani' for test 3 on input#unameSignin
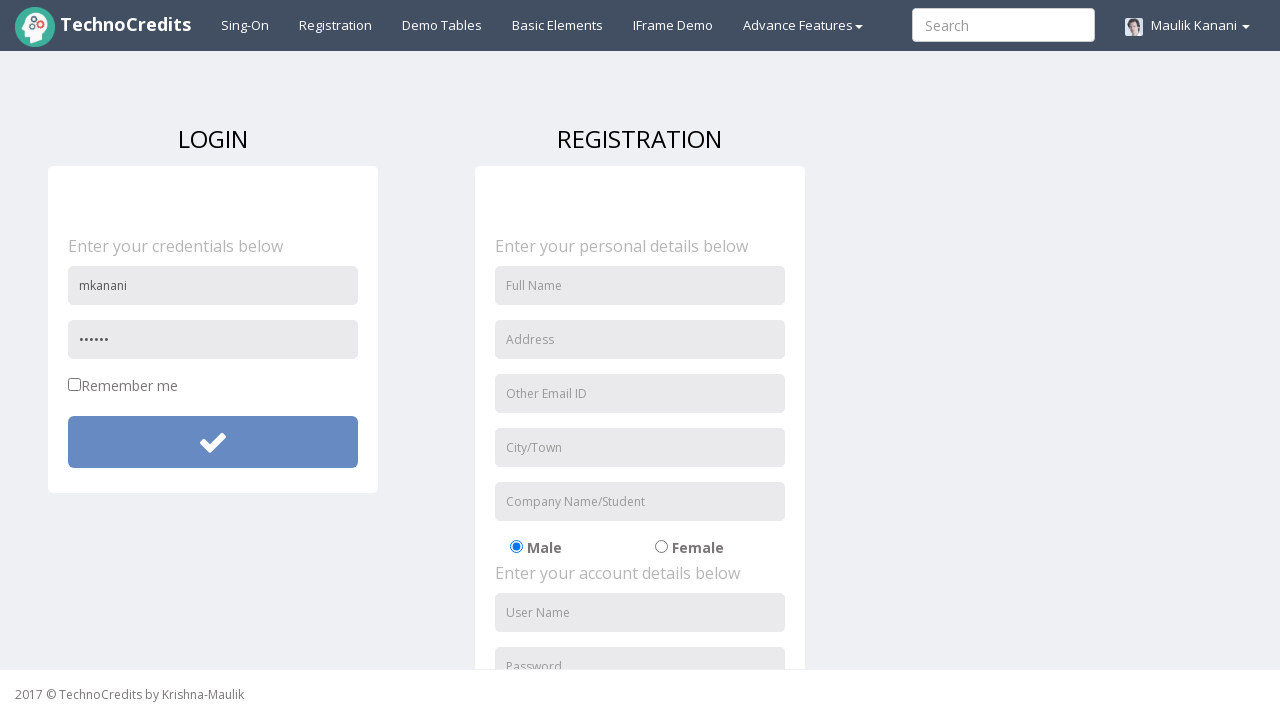

Filled password field with strong password 'mk12312312' for test 3 on input#pwdSignin
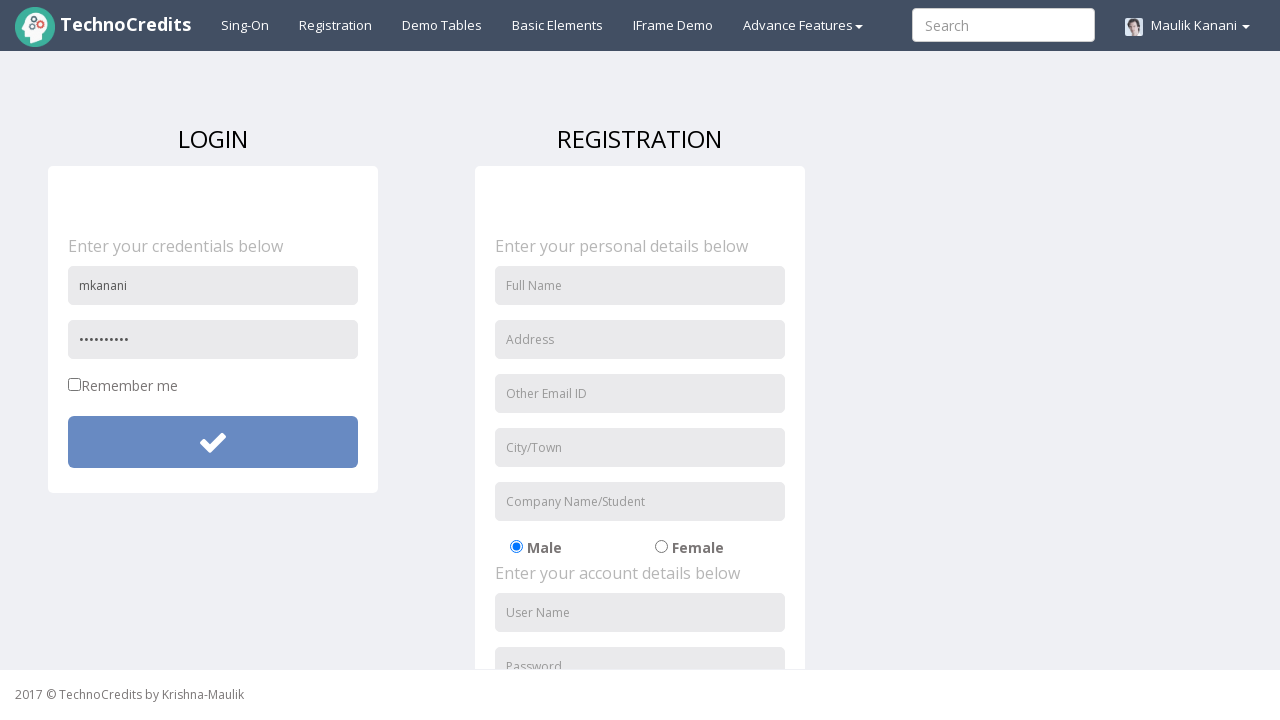

Clicked submit button for test 3 login attempt at (213, 442) on button#btnsubmitdetails
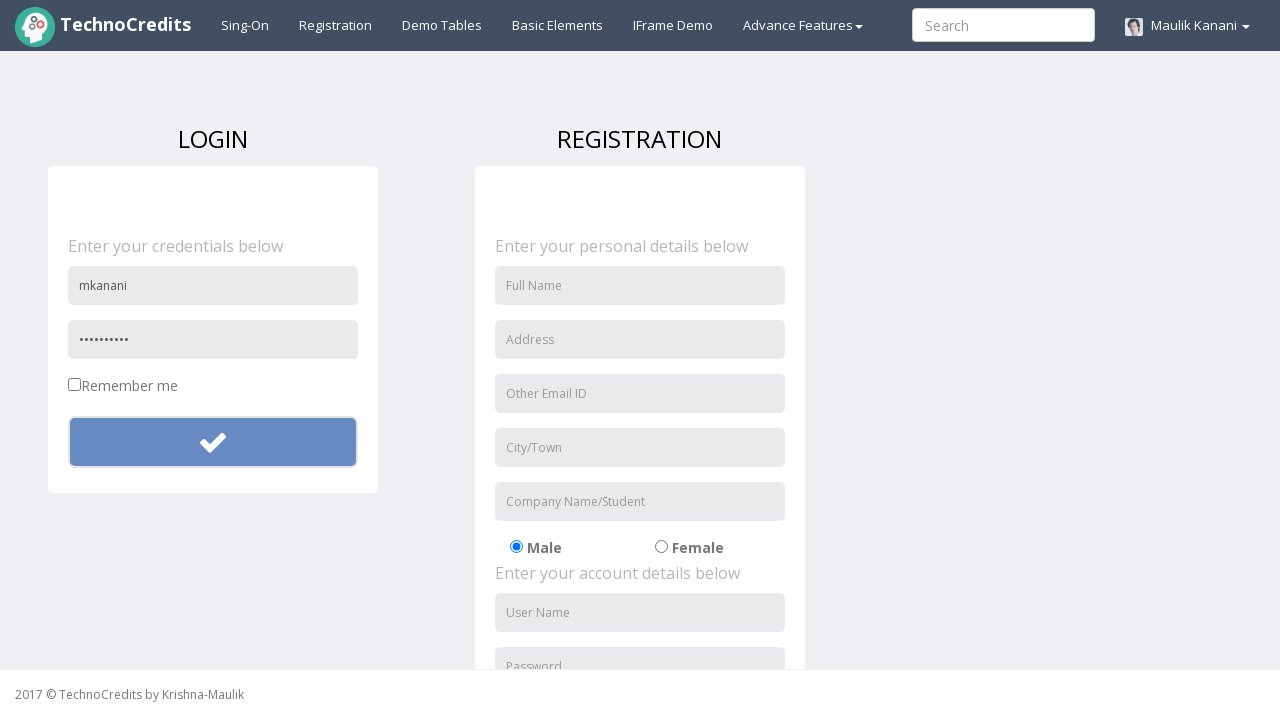

Waited for alert to be processed after test 3
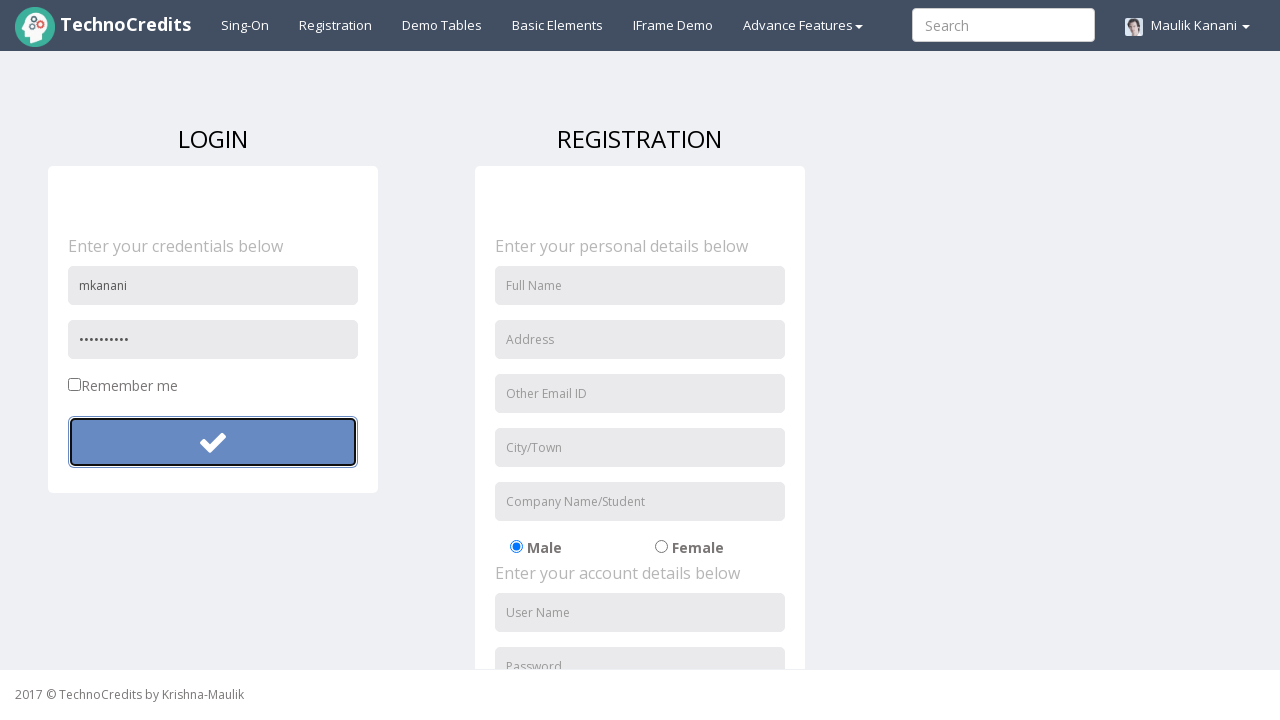

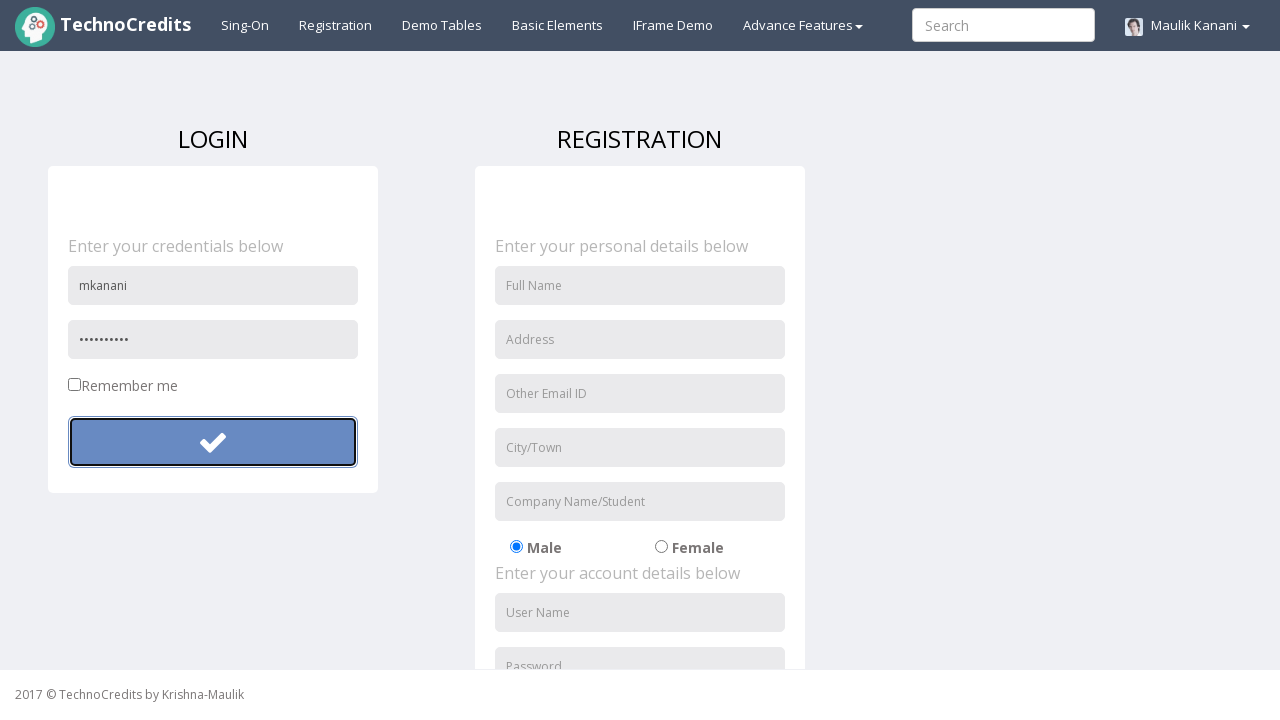